Navigates to the SelectorsHub XPath practice page and waits for the page to load

Starting URL: https://selectorshub.com/xpath-practice-page/

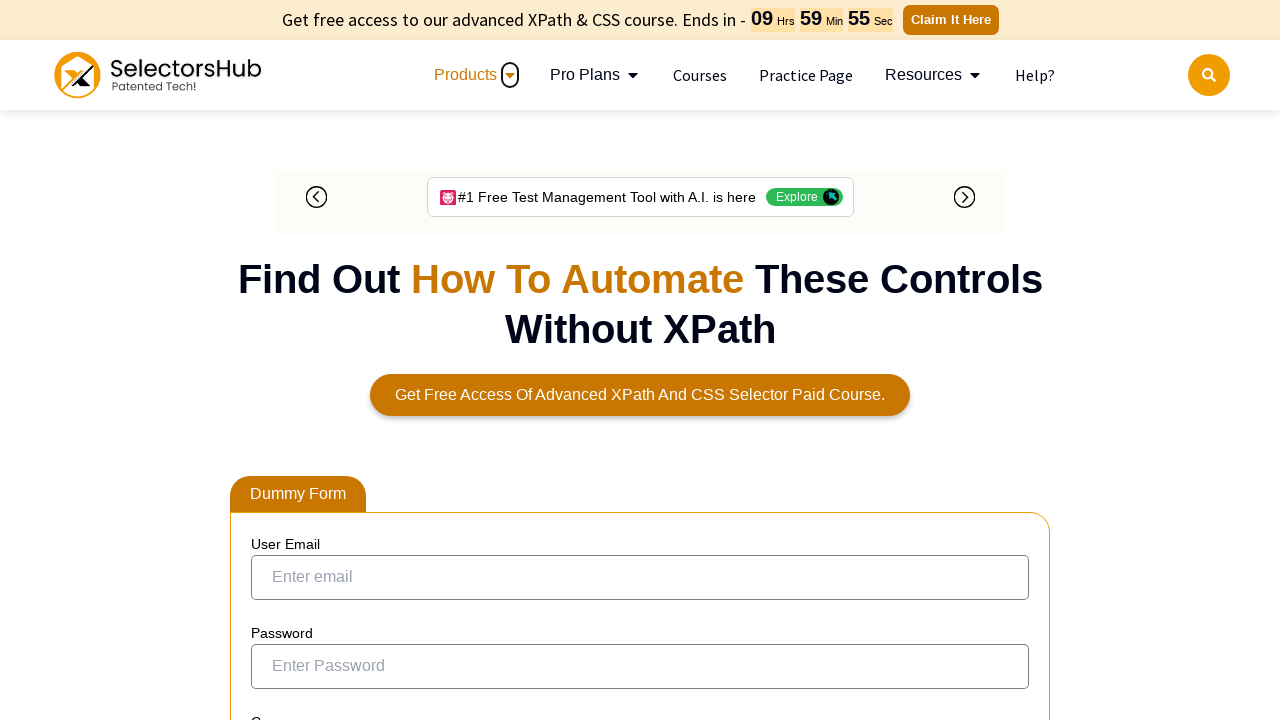

Navigated to SelectorsHub XPath practice page and waited for DOM to load
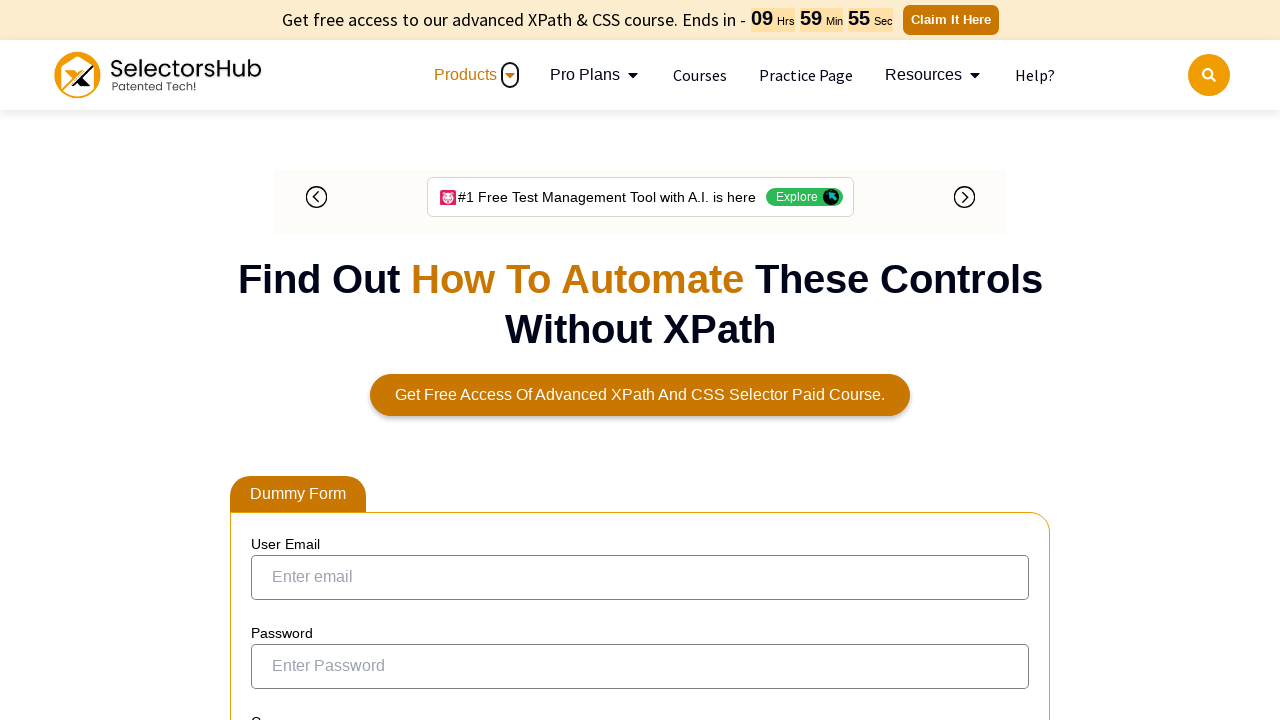

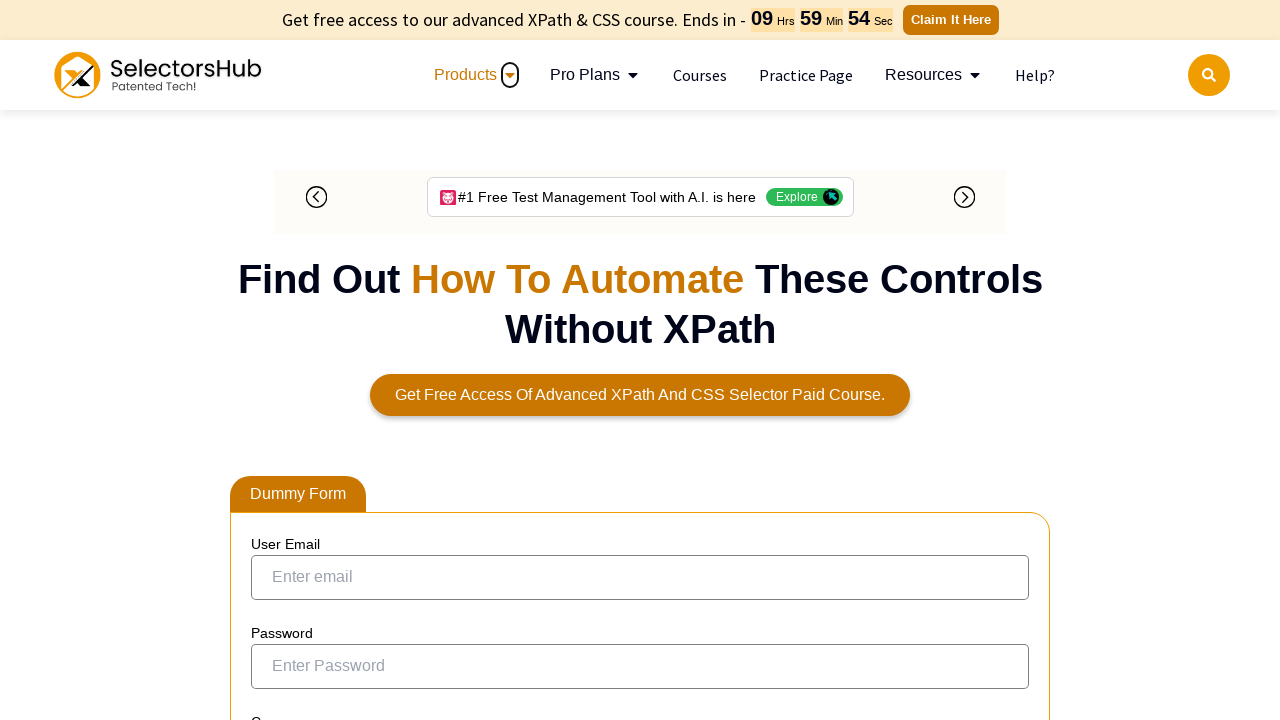